Tests filling out a text field with a name and then with a longer test message

Starting URL: https://thefreerangetester.github.io/sandbox-automation-testing/

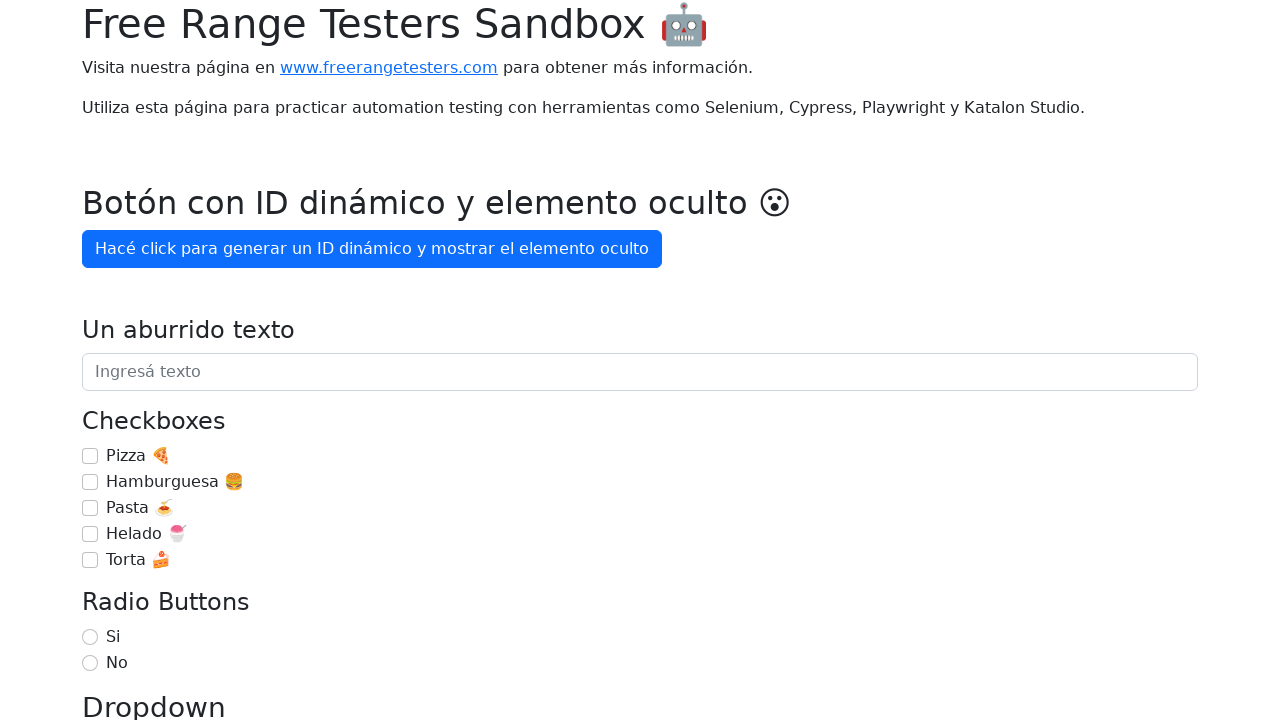

Filled text field with name 'Juan' on internal:attr=[placeholder="Ingresá texto"i]
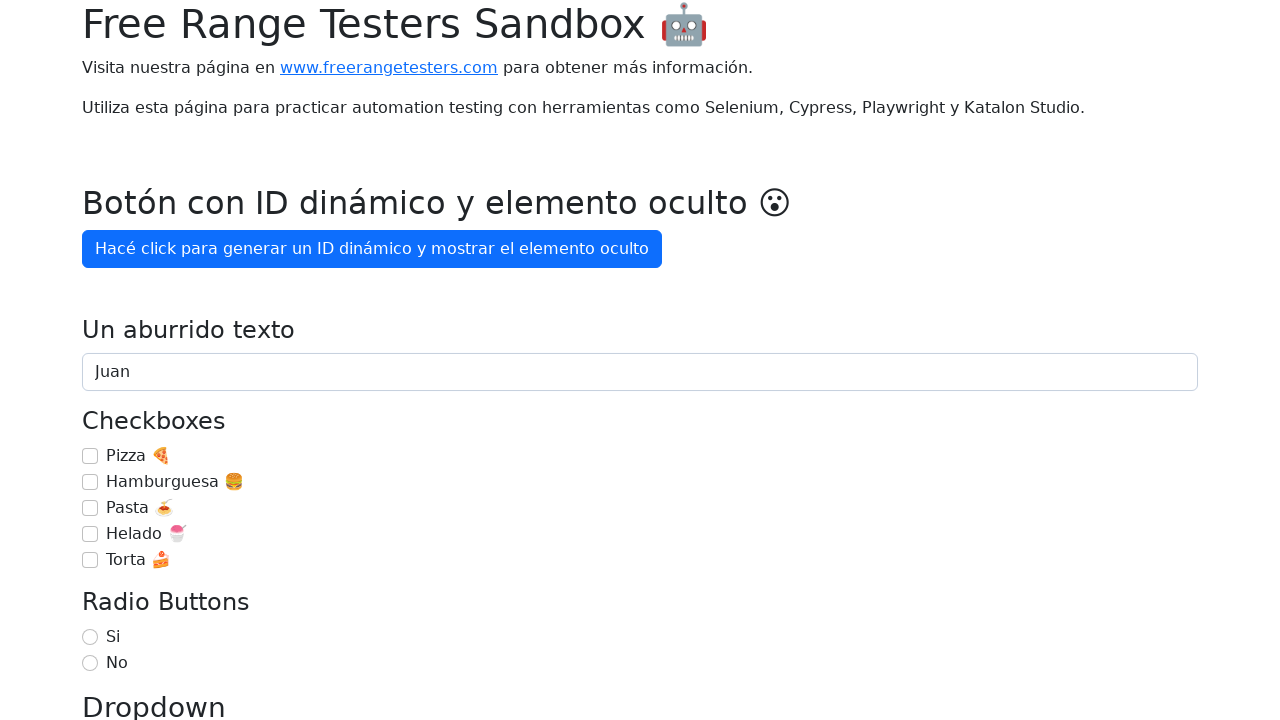

Filled text field with longer test message 'Hola, este es un texto de prueba para el campo de texto.' on internal:attr=[placeholder="Ingresá texto"i]
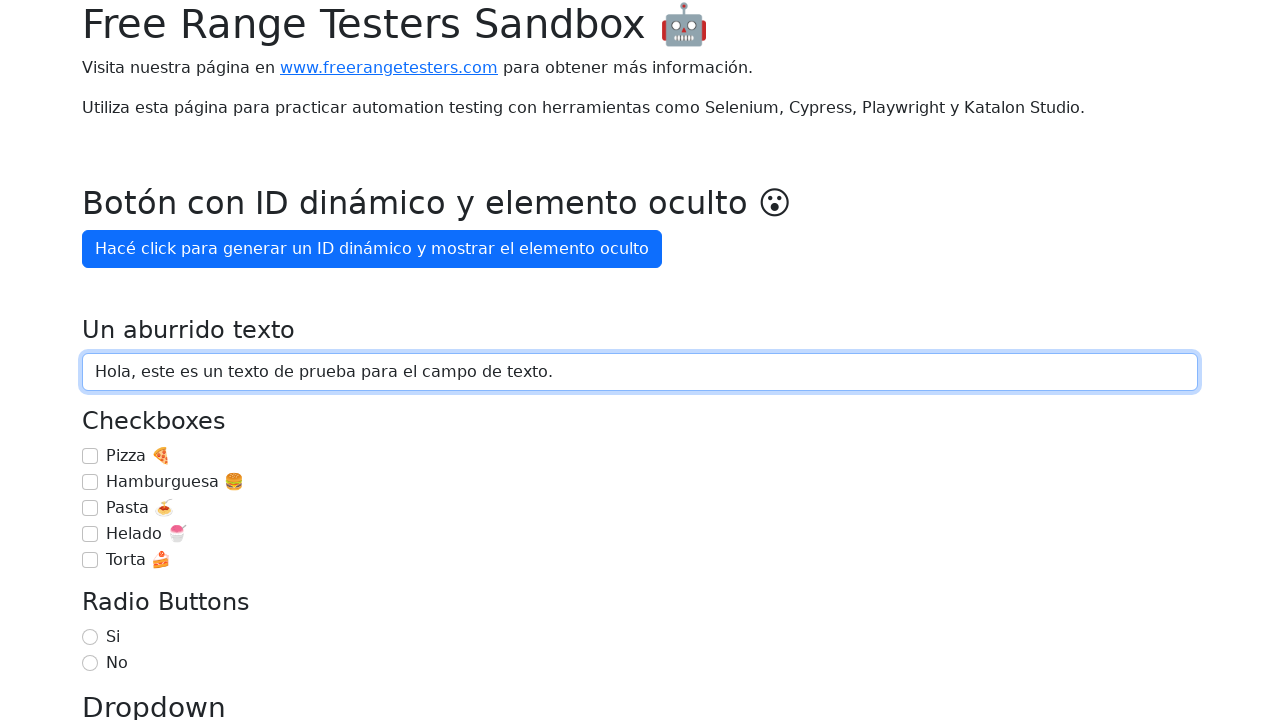

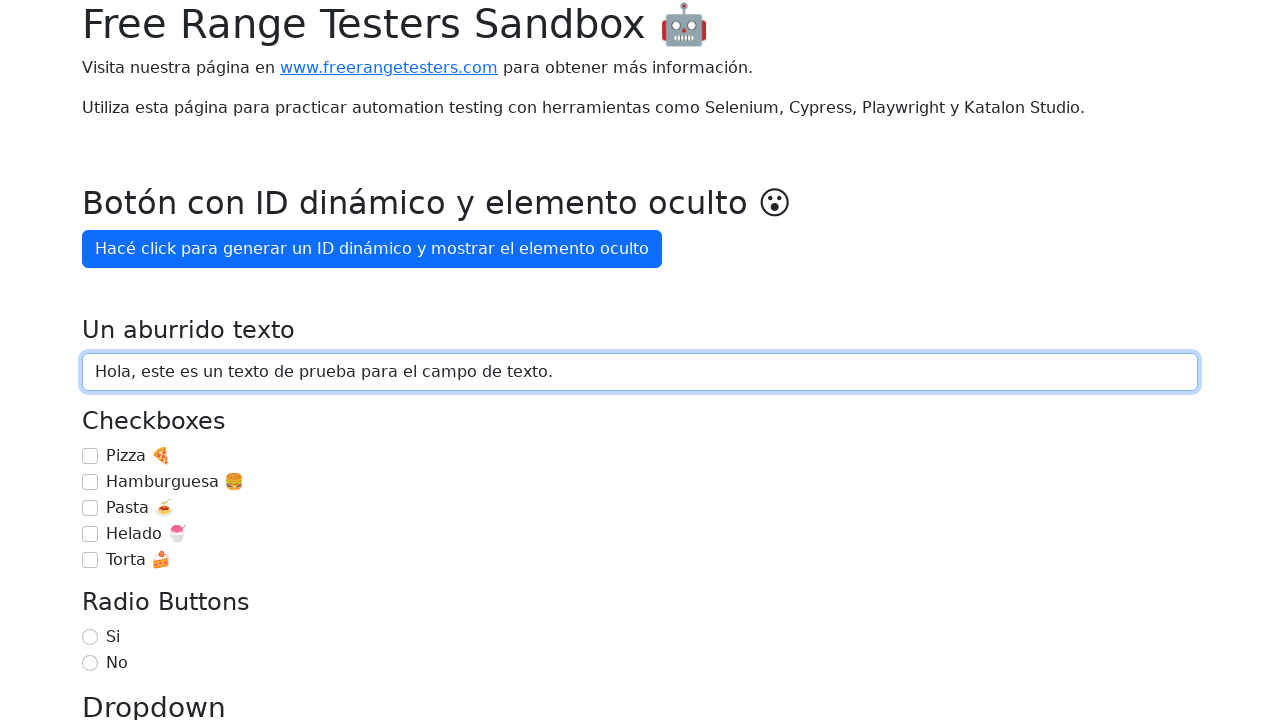